Tests window popup handling by clicking a button that opens a new tab, switching to the new tab, and interacting with elements in it

Starting URL: https://skpatro.github.io/demo/links/

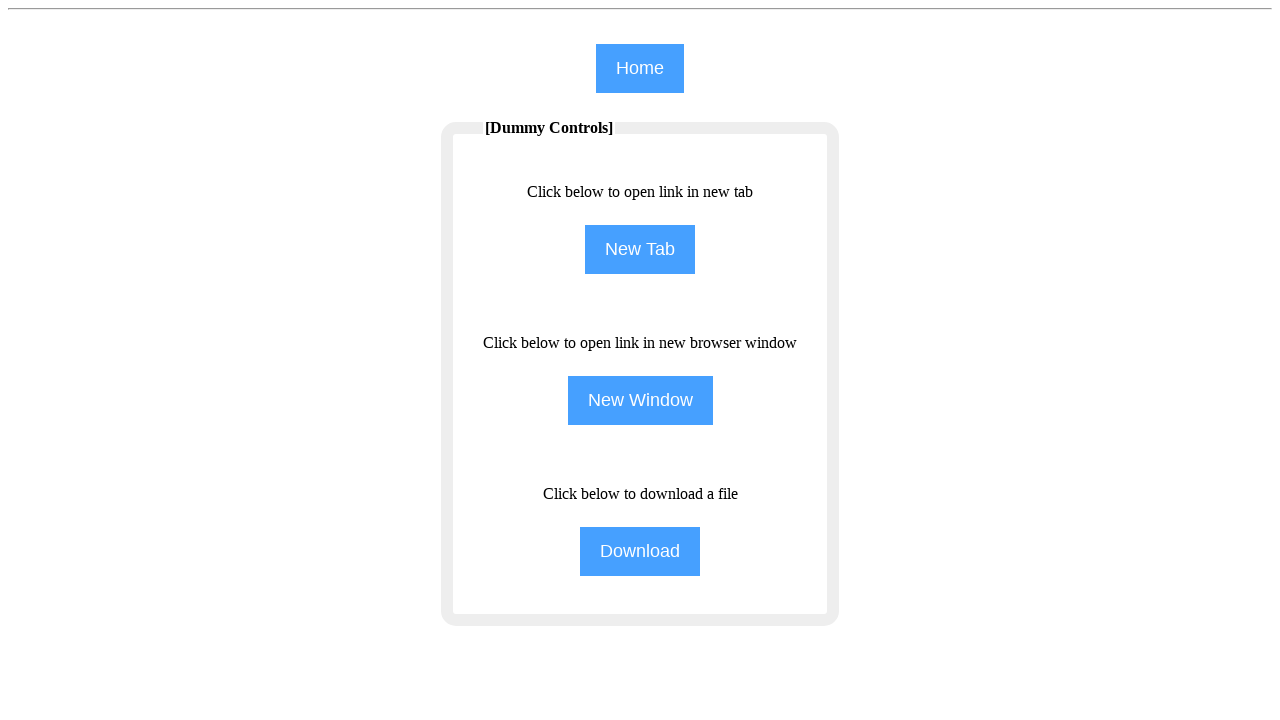

Clicked button to open new tab at (640, 250) on xpath=//input[@name='NewTab']
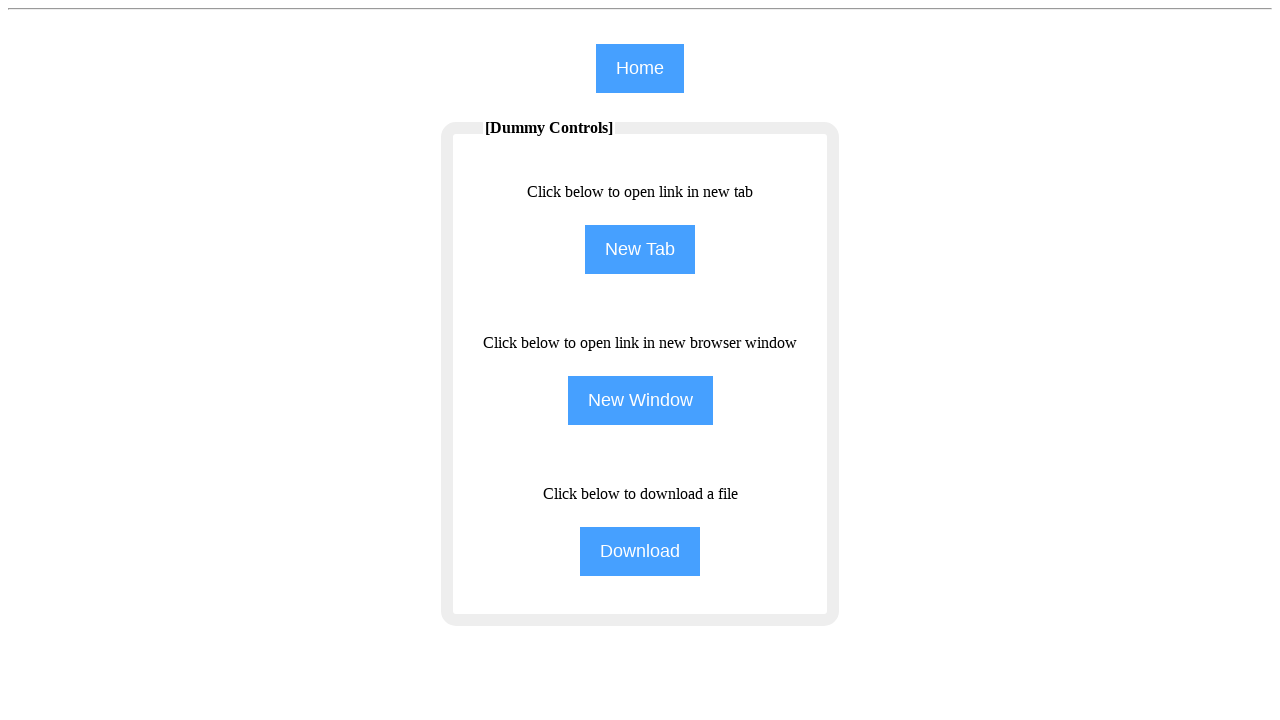

Clicked NewTab button and new page opened at (640, 250) on xpath=//input[@name='NewTab']
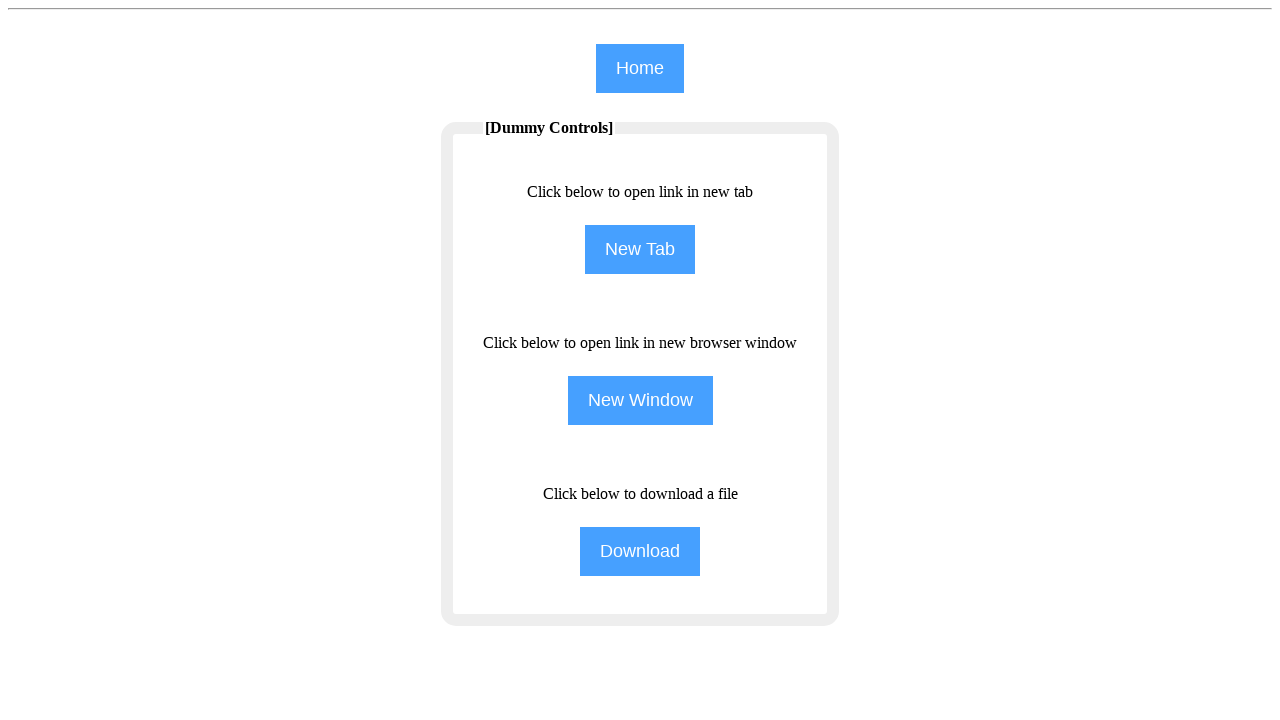

Captured reference to new page/tab
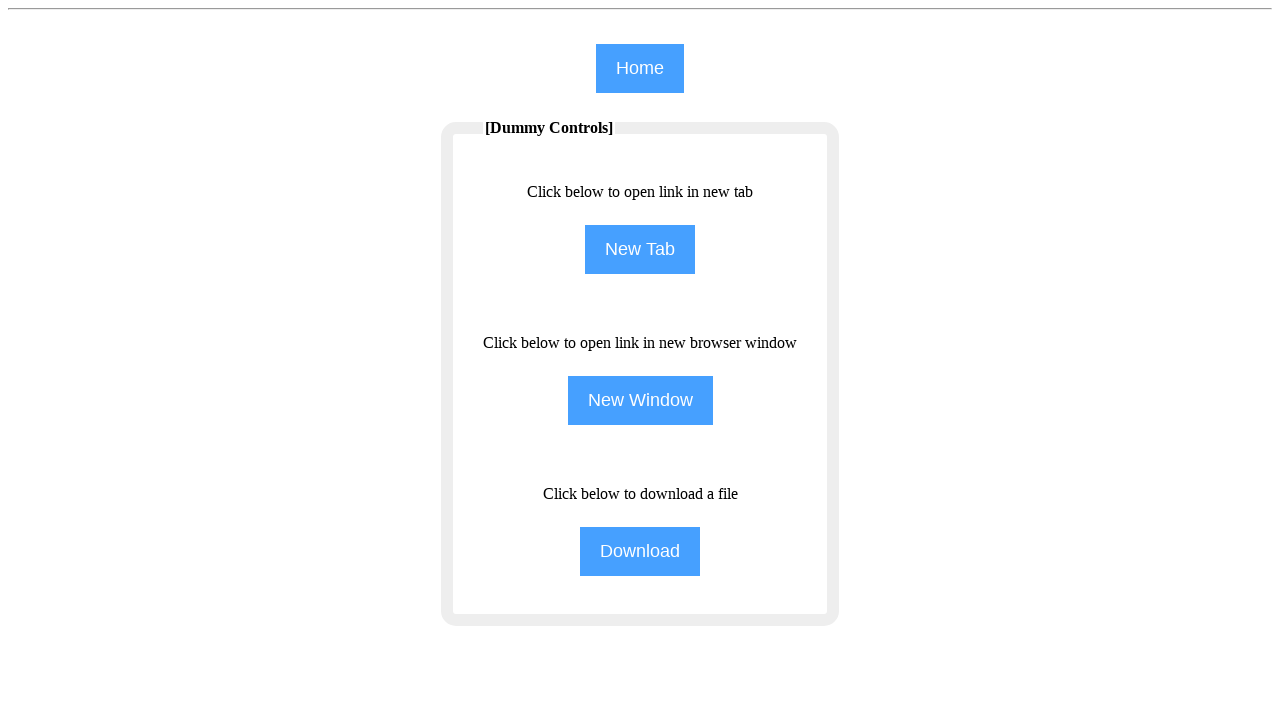

New tab loaded completely
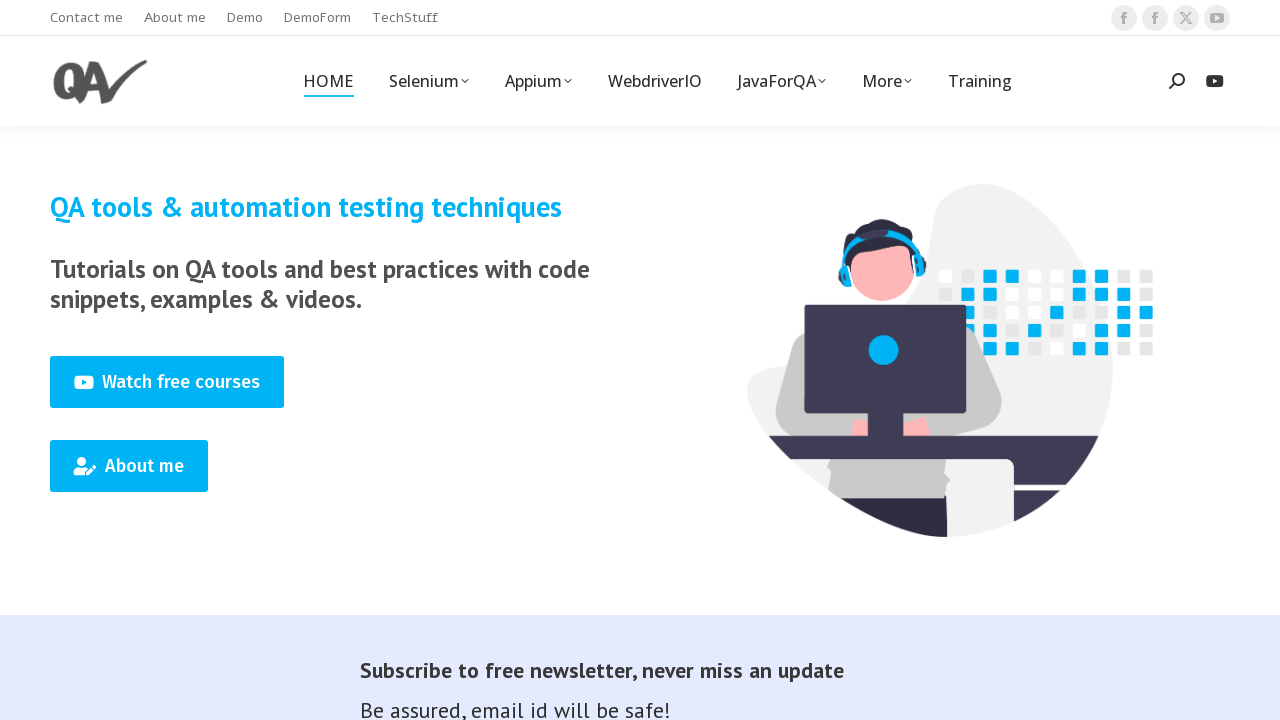

Clicked Training menu item in new tab at (980, 81) on xpath=//span[text()='Training']
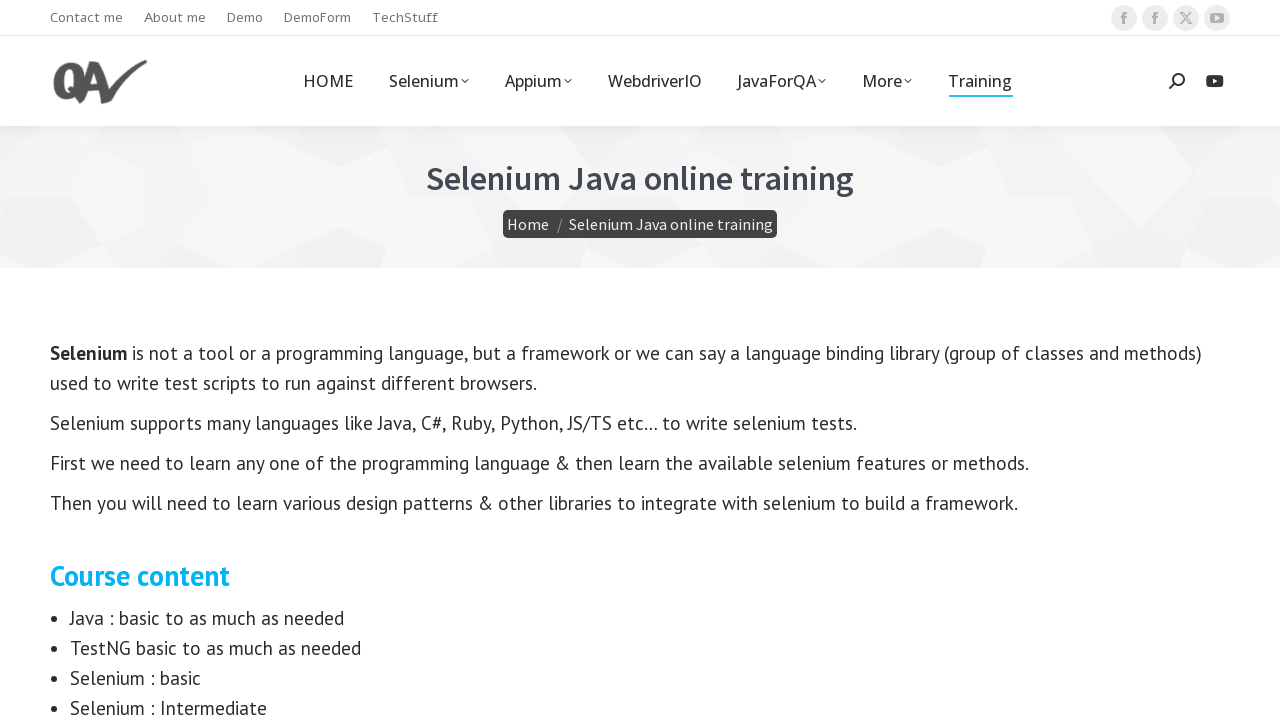

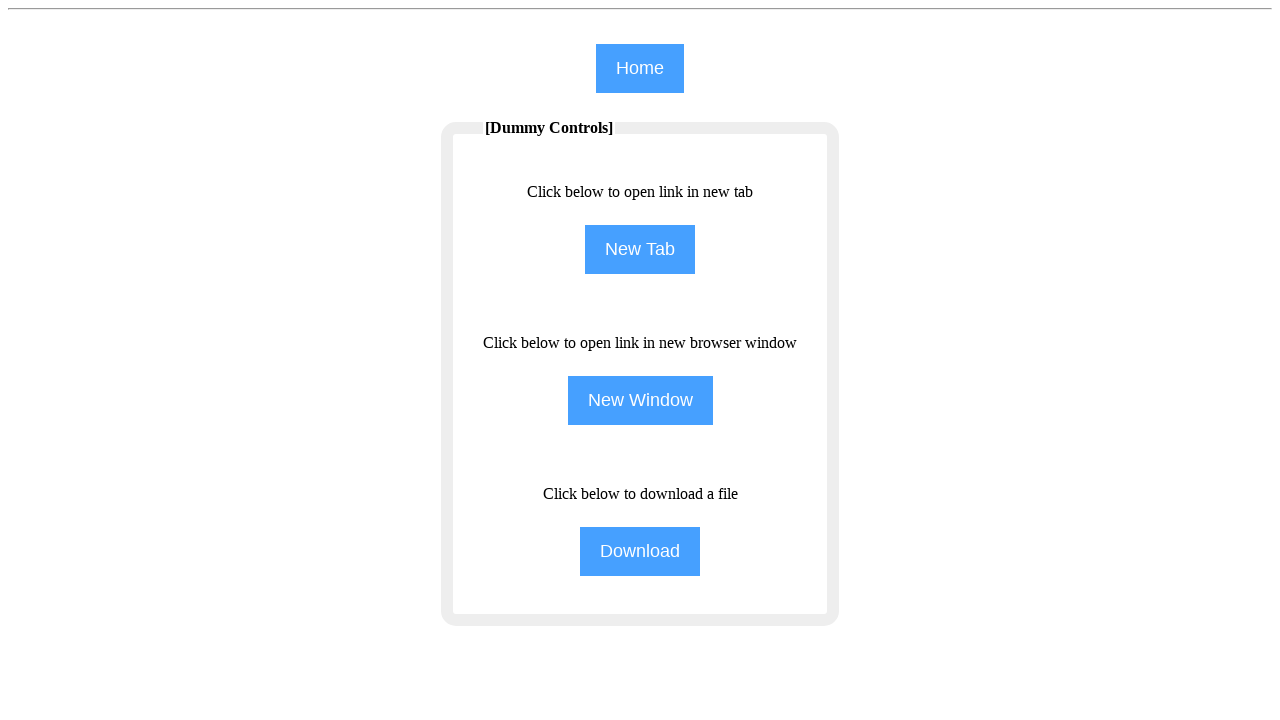